Tests interaction with a product table on the automation practice page by locating the table, verifying its structure (rows and columns), and checking that cell content is accessible.

Starting URL: https://www.rahulshettyacademy.com/AutomationPractice/

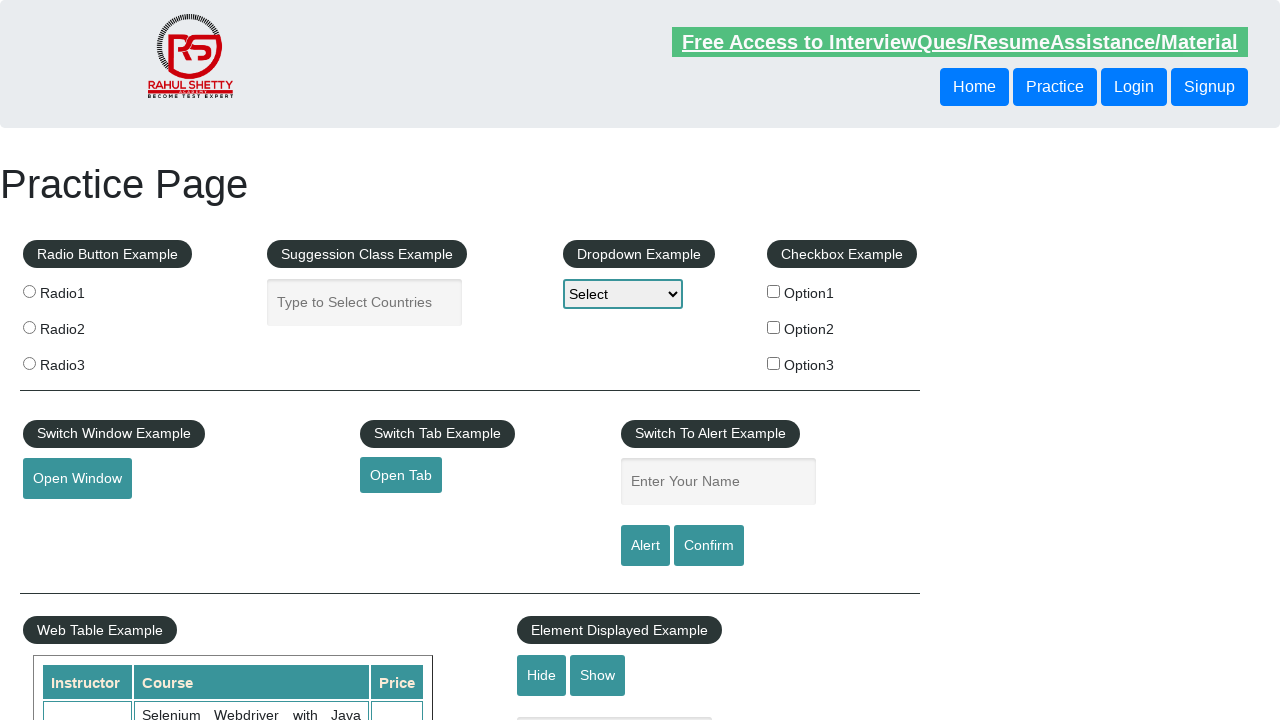

Product table with id 'product' is now visible
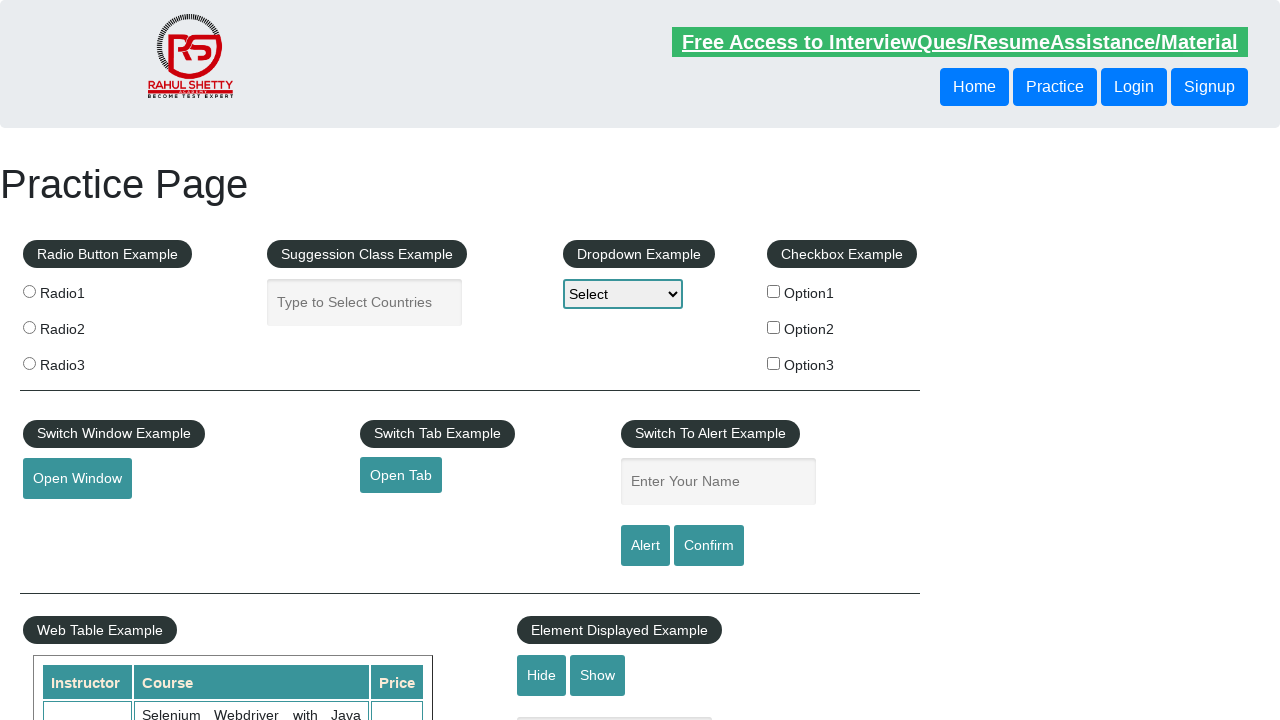

Located product table element
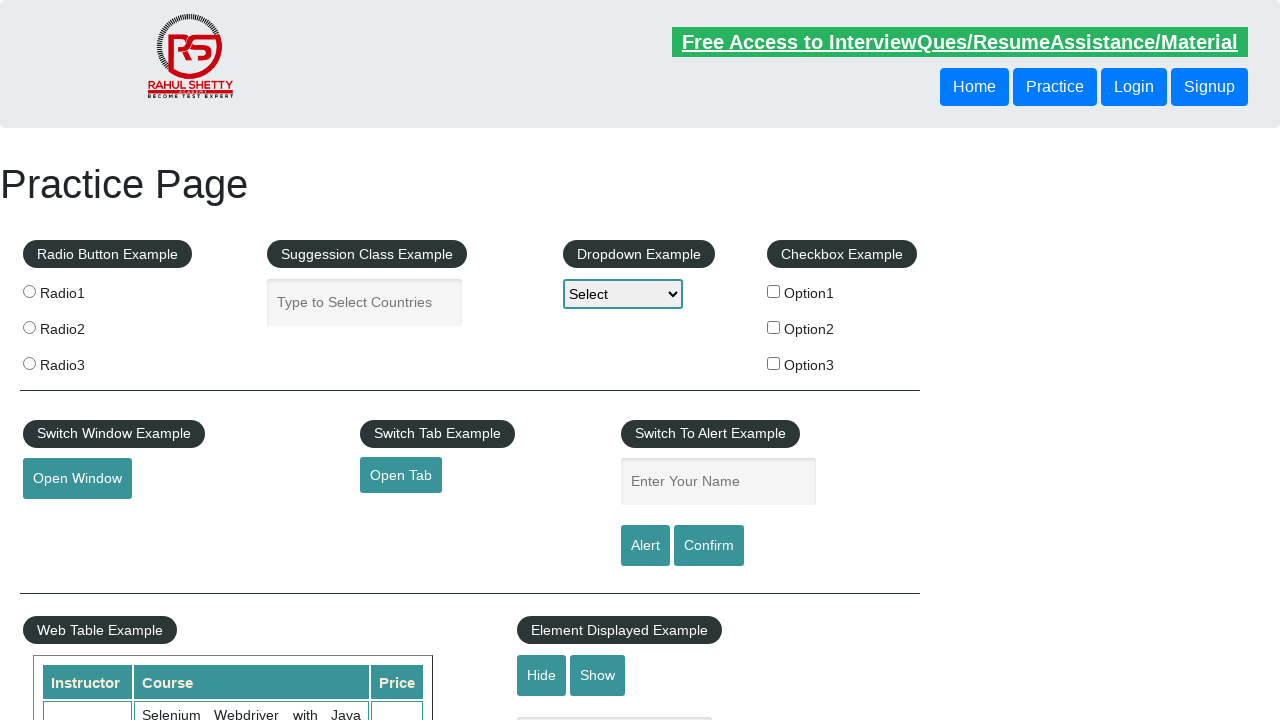

Verified that table contains rows (first row is present)
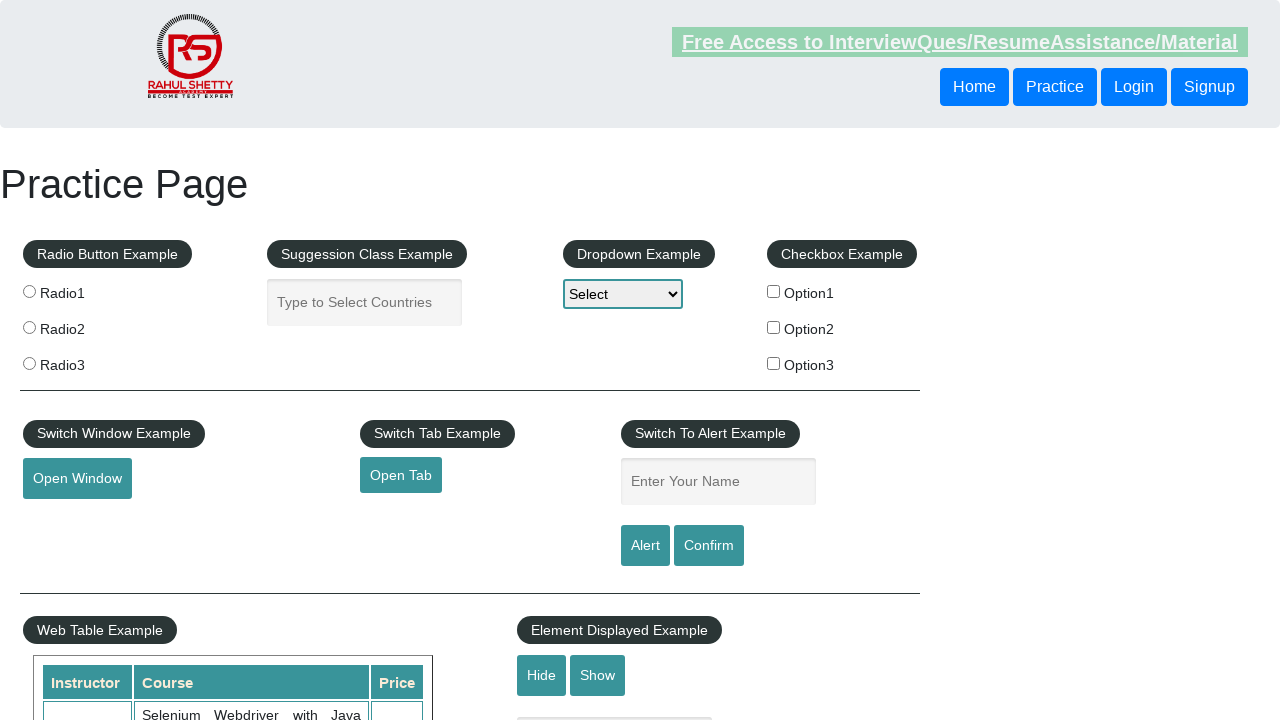

Verified that header row contains th elements (column headers are present)
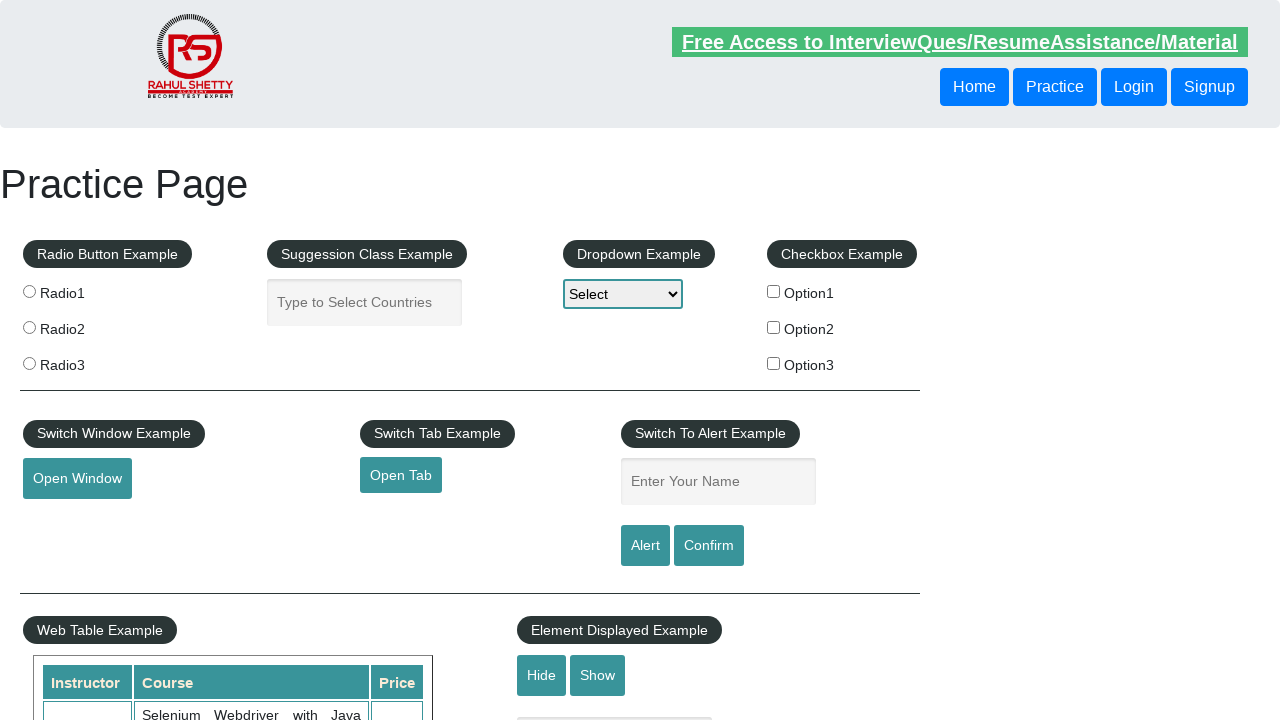

Located third row in table and verified it contains td elements (data cells)
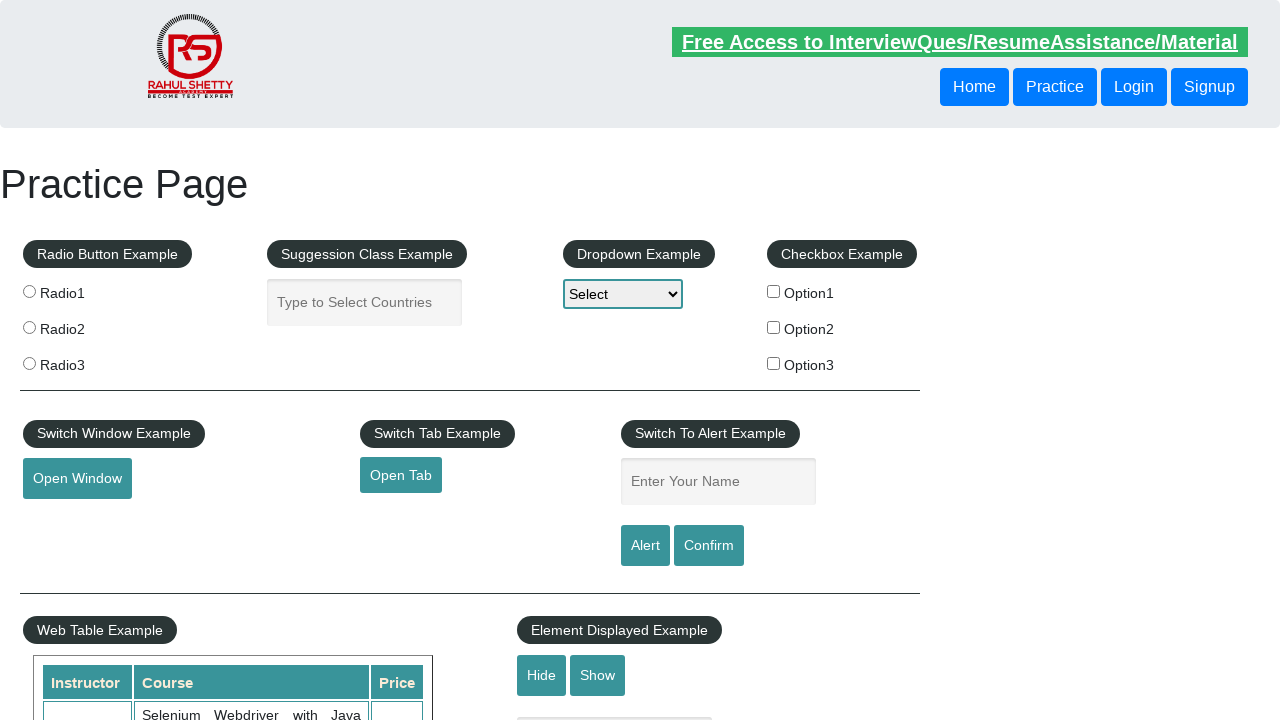

Retrieved text content from first cell of third row: 'Rahul Shetty'
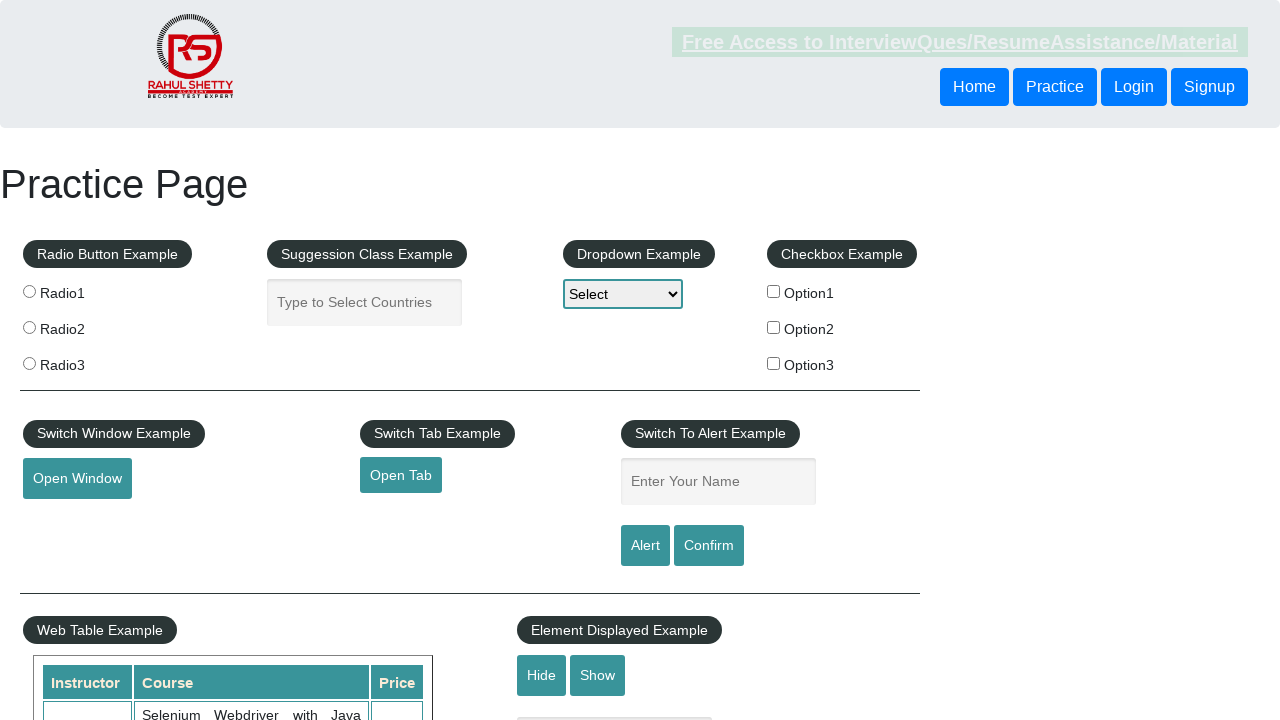

Retrieved text content from second cell of third row: 'Learn SQL in Practical + Database Testing from Scratch'
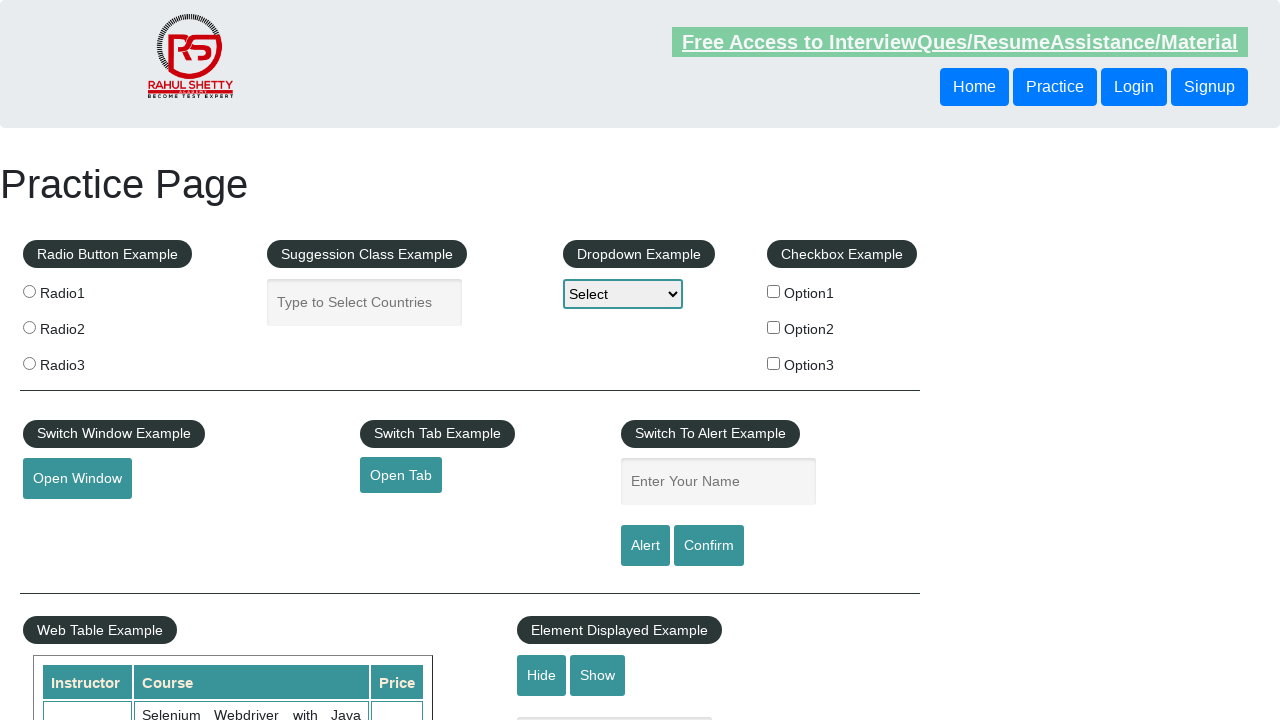

Retrieved text content from third cell of third row: '25'
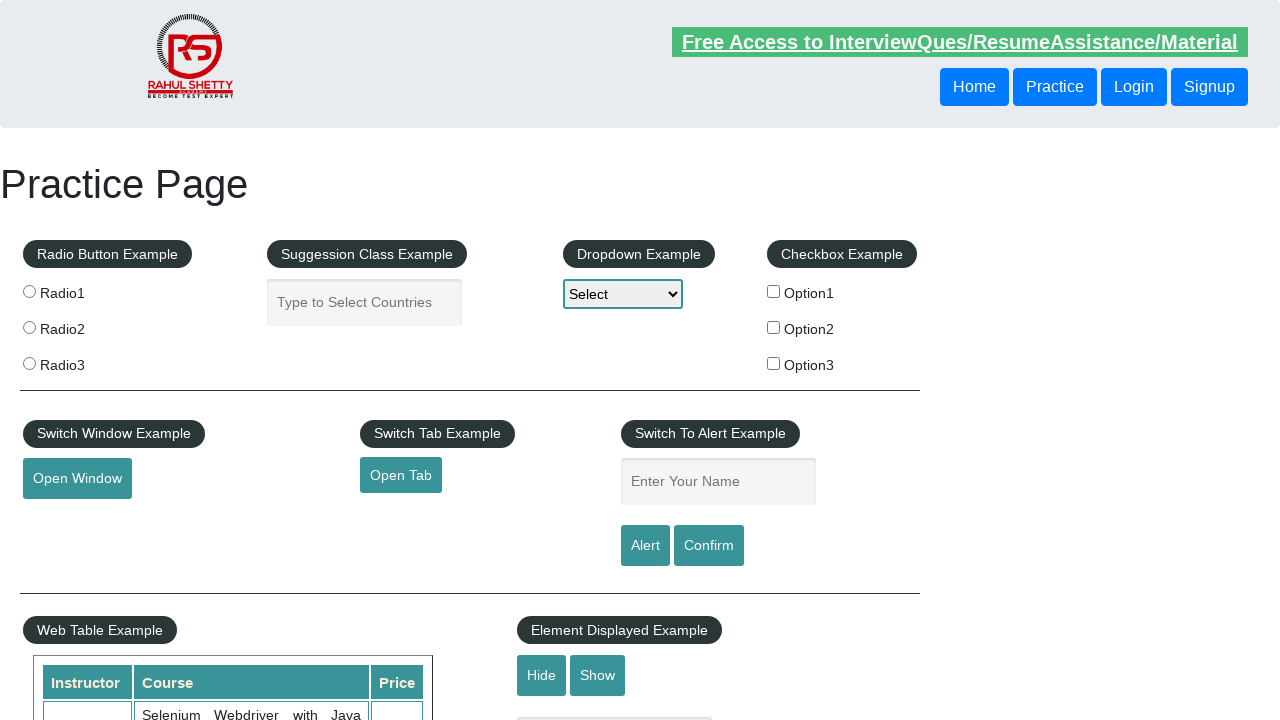

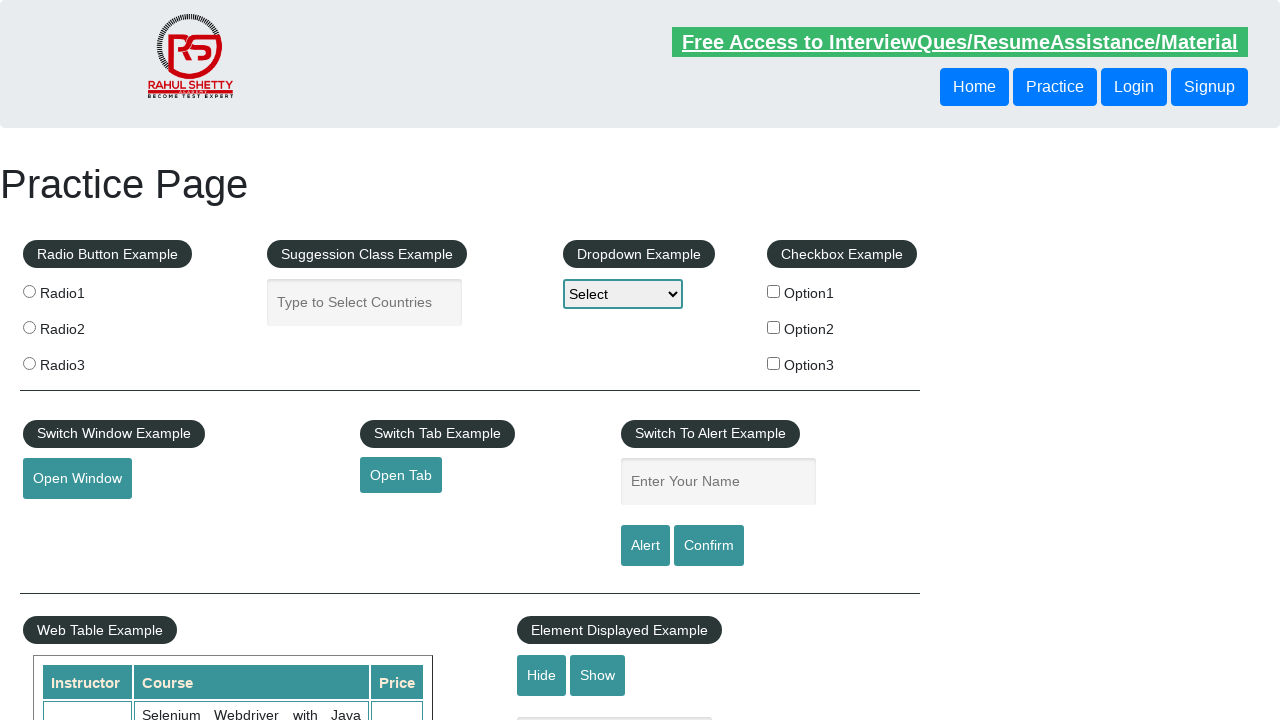